Navigates to WordPress homepage, hovers over the products dropdown menu, and verifies that all page links are accessible

Starting URL: https://wordpress.com/?aff=58022&cid=8348279

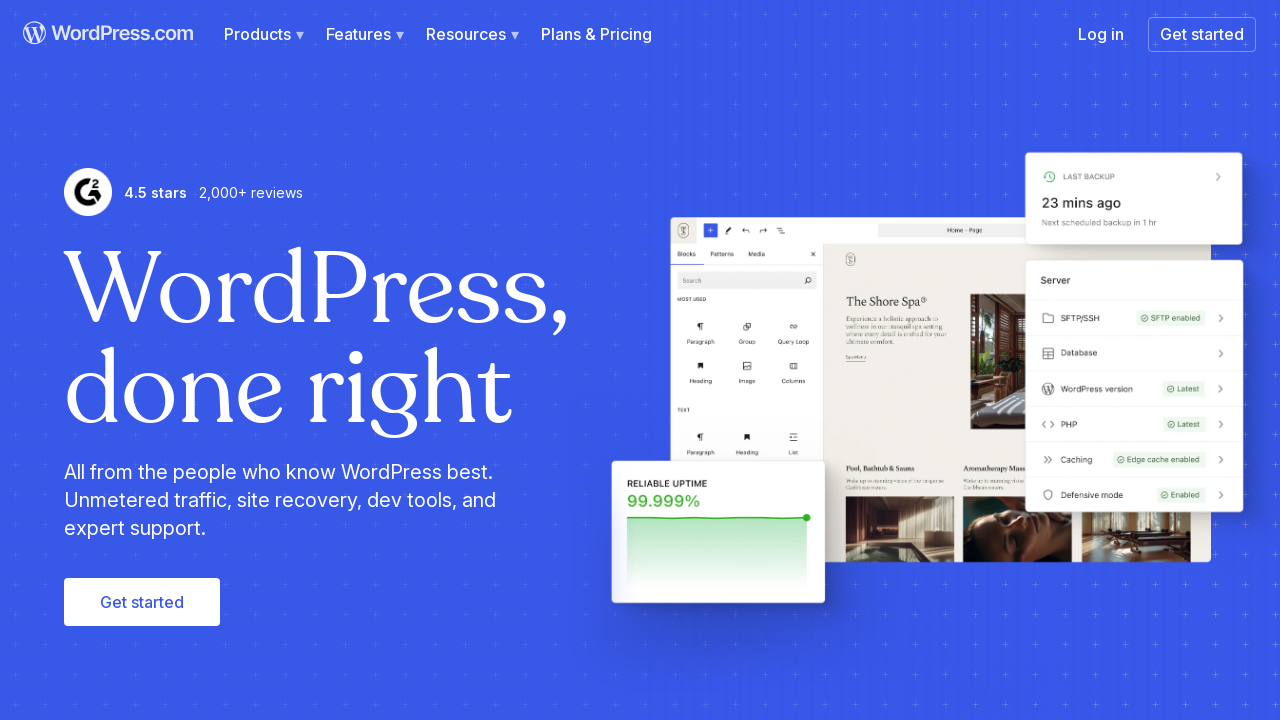

Navigated to WordPress homepage
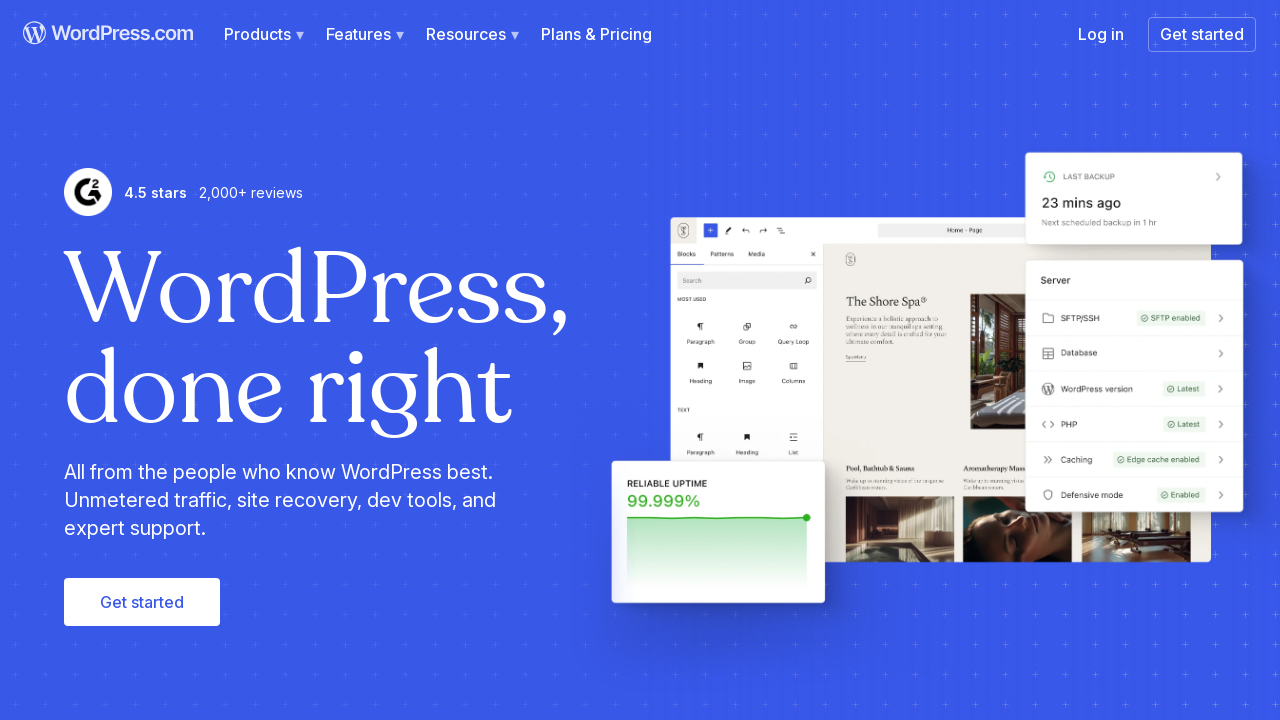

Hovered over products dropdown button at (263, 26) on button[data-dropdown-trigger='products']
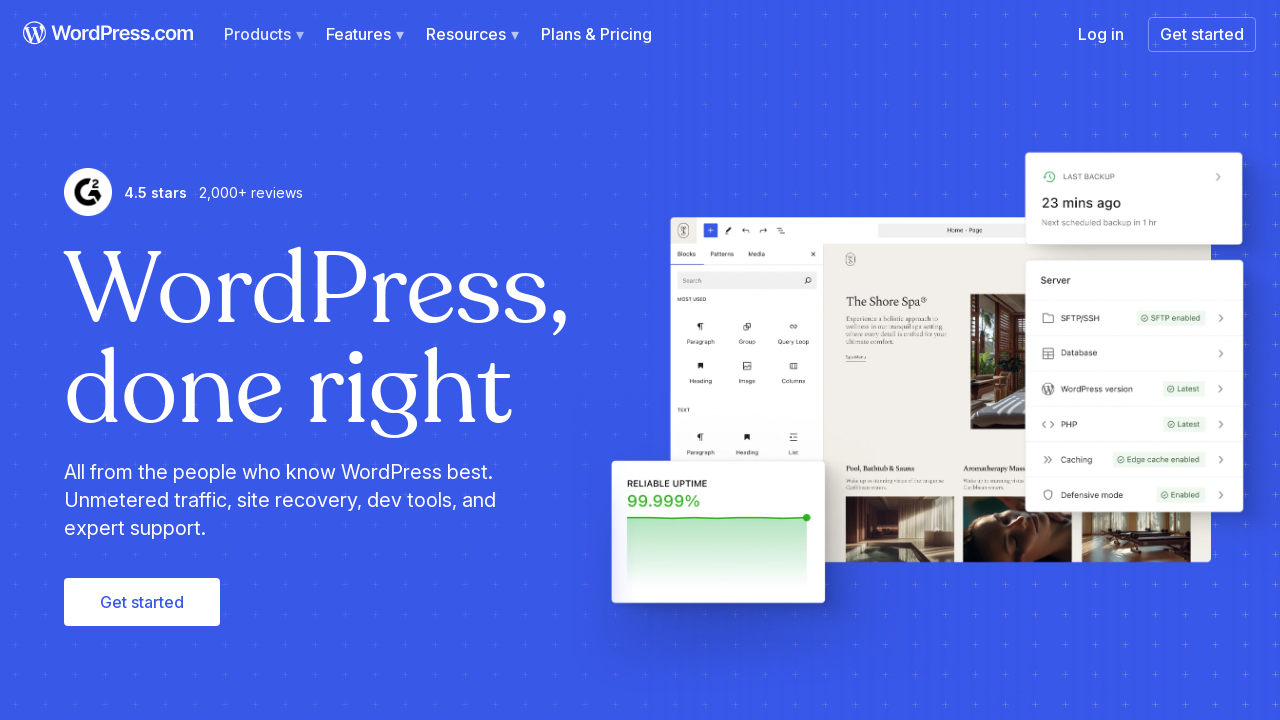

Waited for products dropdown menu to appear
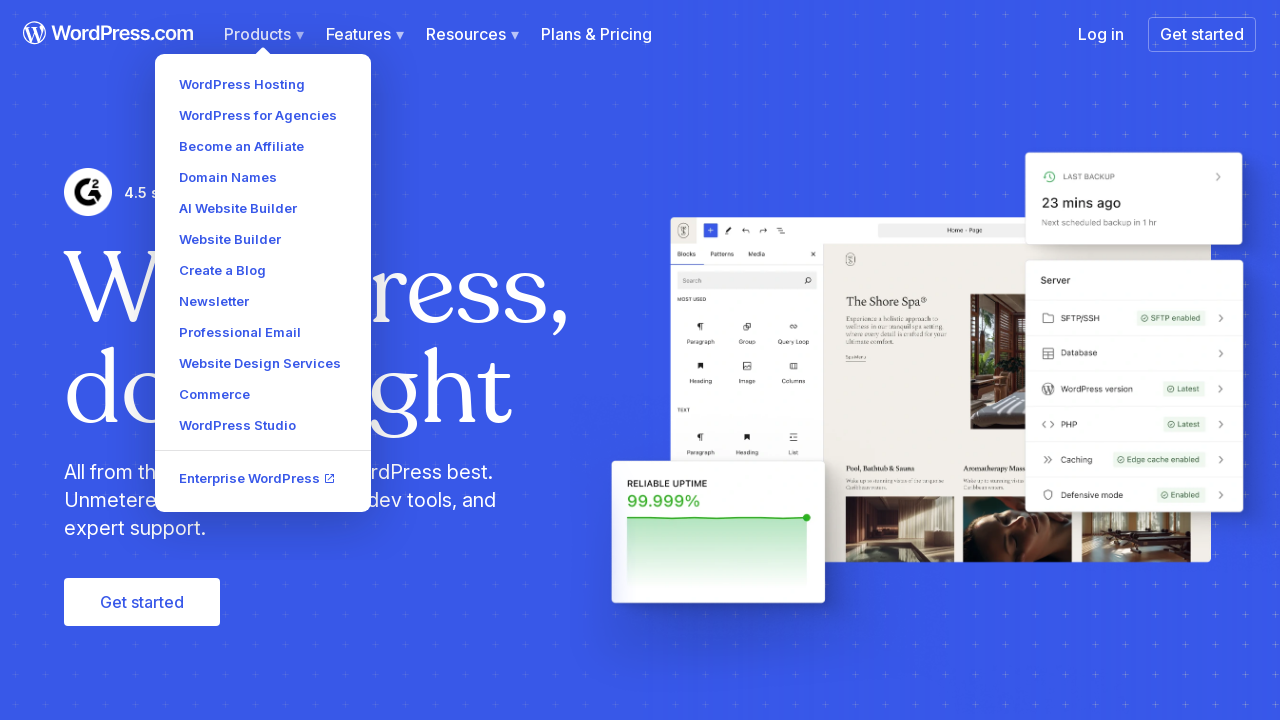

Verified that page links are accessible
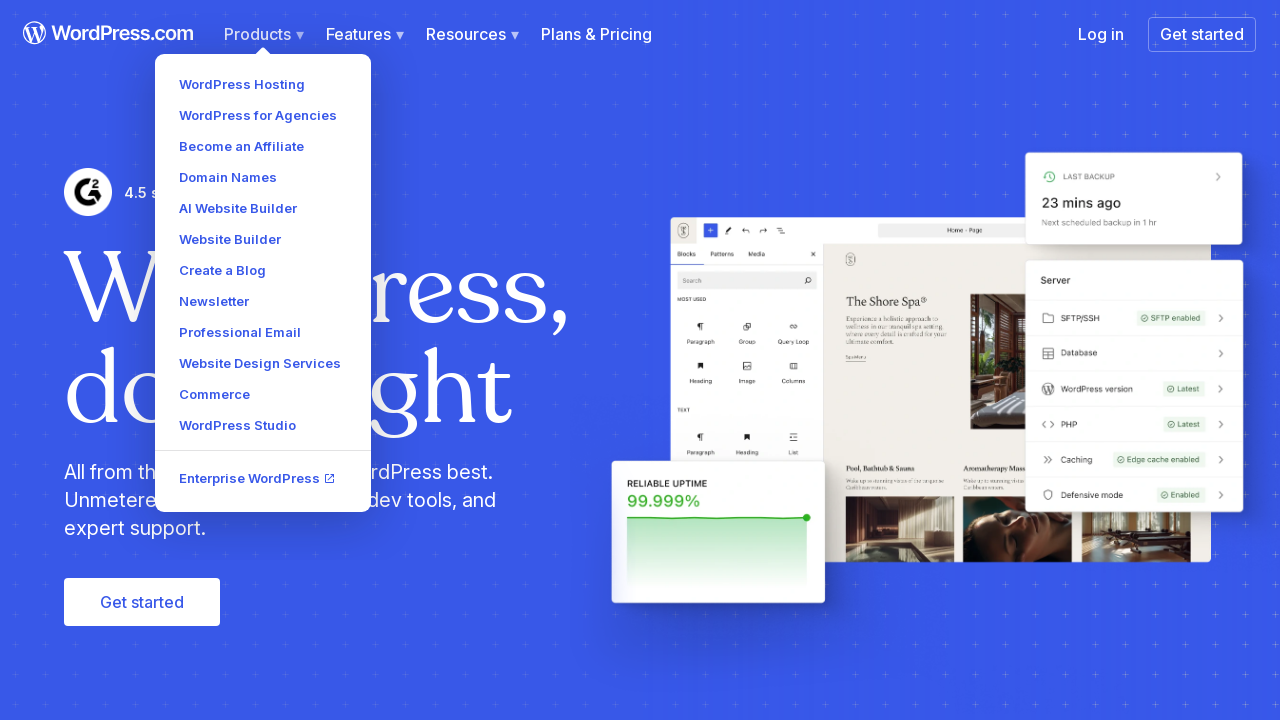

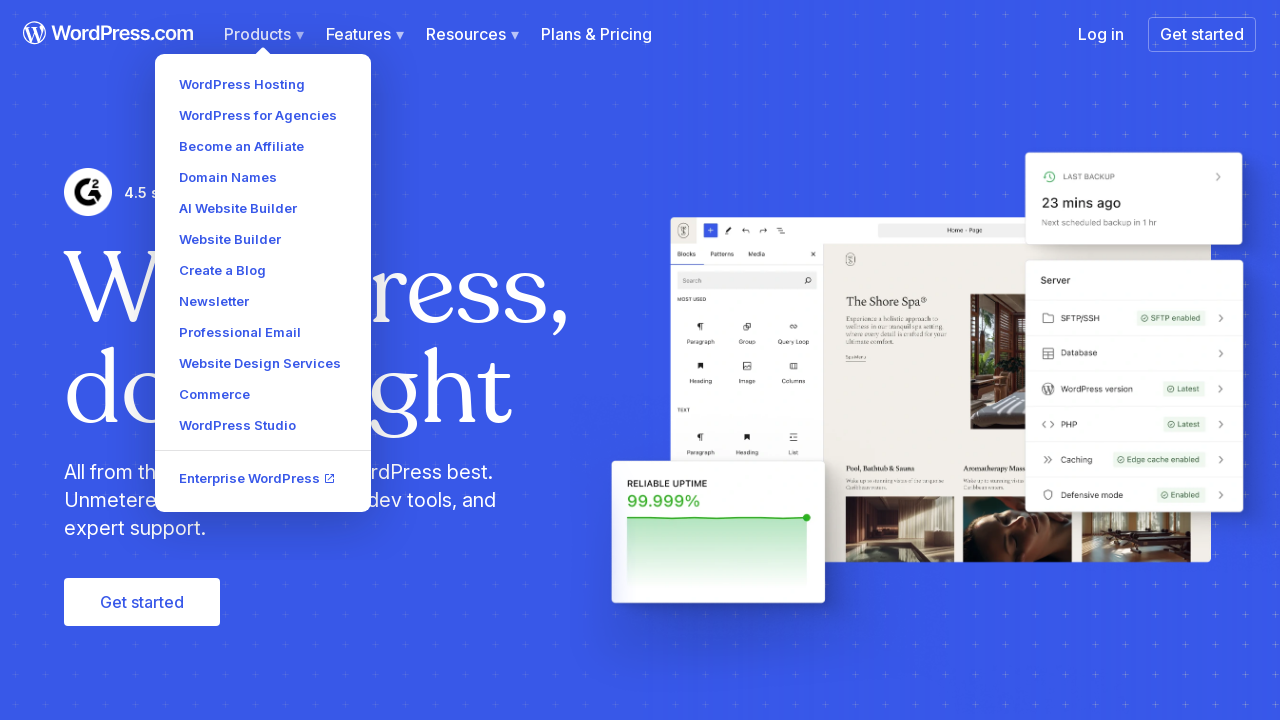